Tests dynamic controls functionality by clicking the Enable button and verifying that the "It's enabled!" message is displayed

Starting URL: https://the-internet.herokuapp.com/dynamic_controls

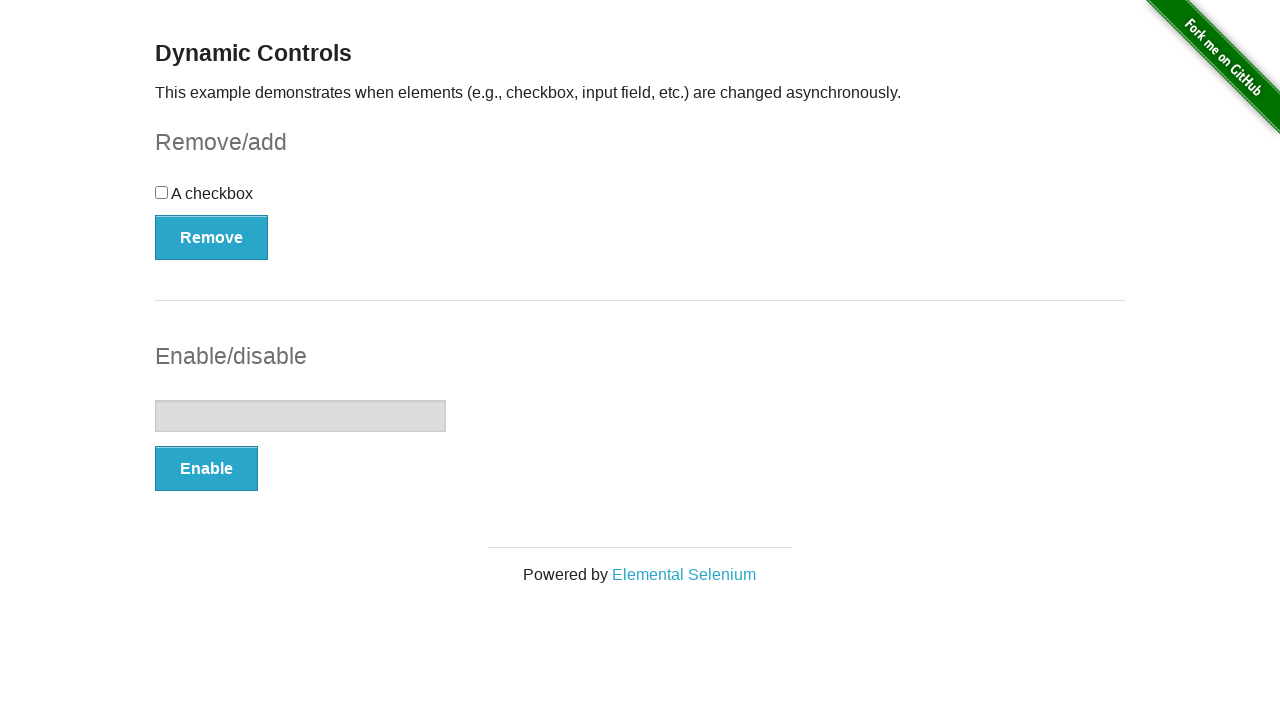

Clicked the Enable button at (206, 469) on xpath=//button[text()='Enable']
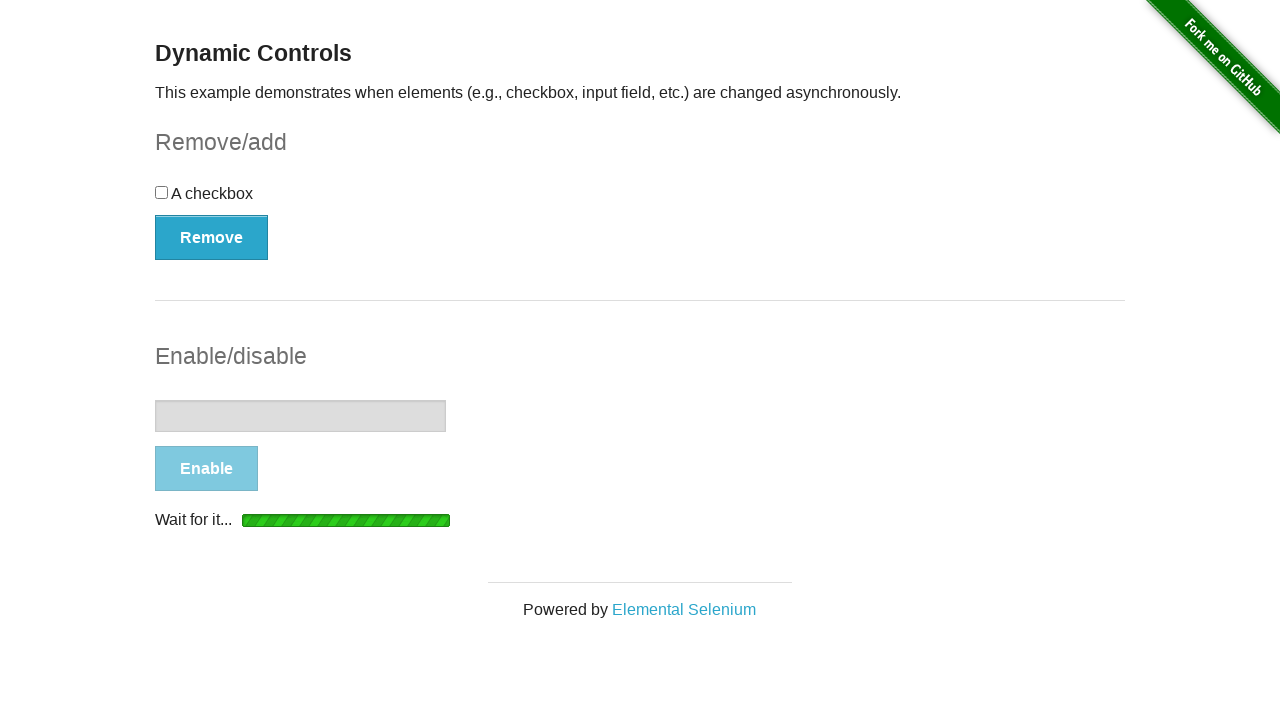

Located the enabled message element
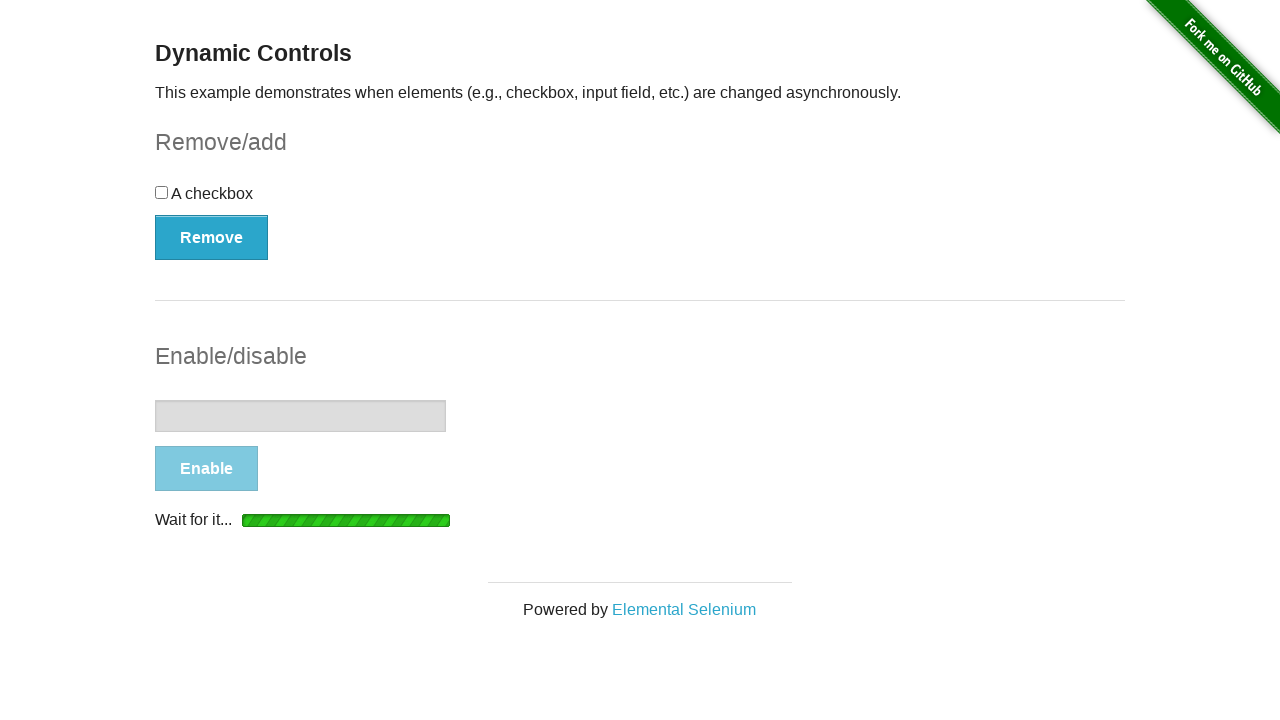

Waited for the "It's enabled!" message to become visible
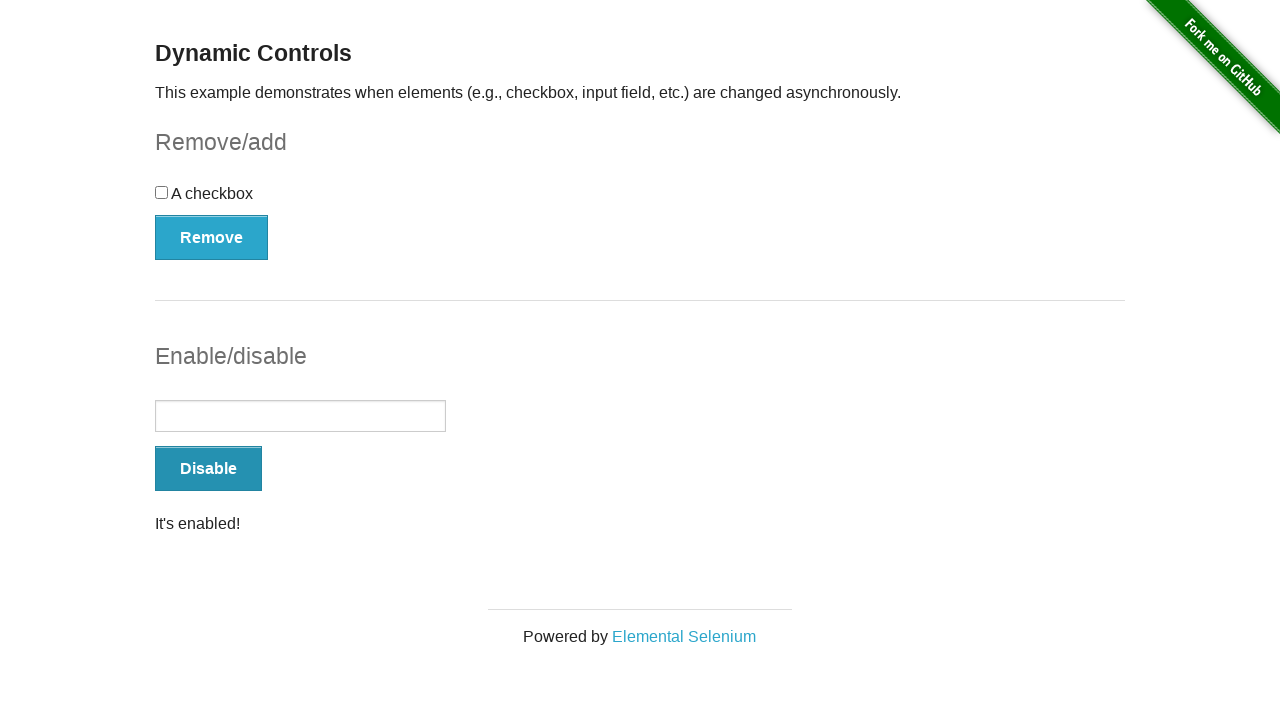

Verified that the "It's enabled!" message is visible
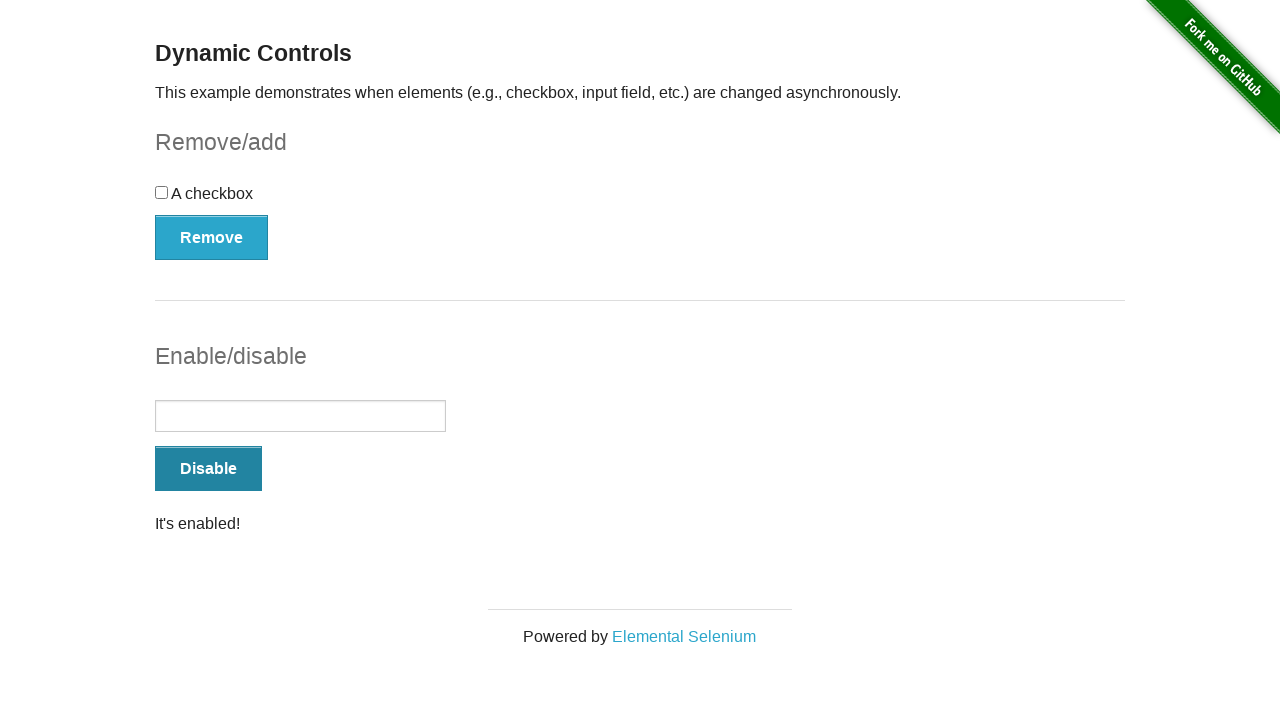

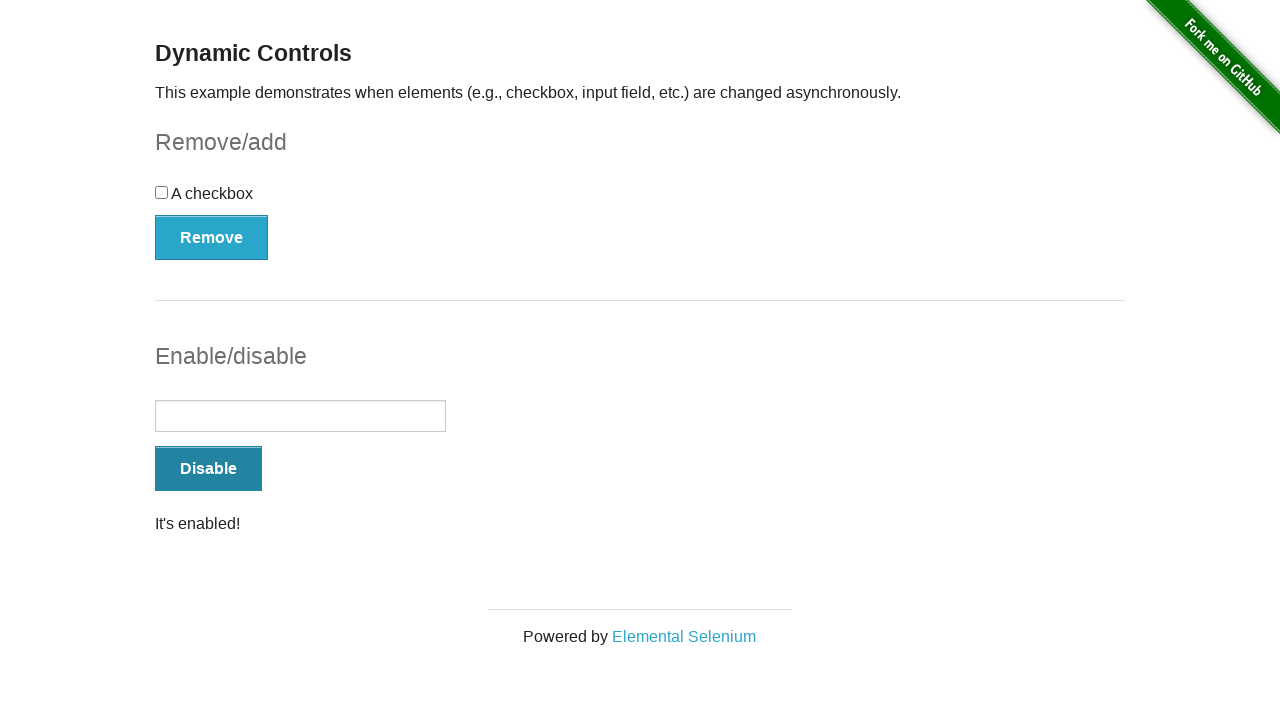